Navigates to CasperJS website, then to PhantomJS website, retrieving titles from both pages

Starting URL: http://casperjs.org/

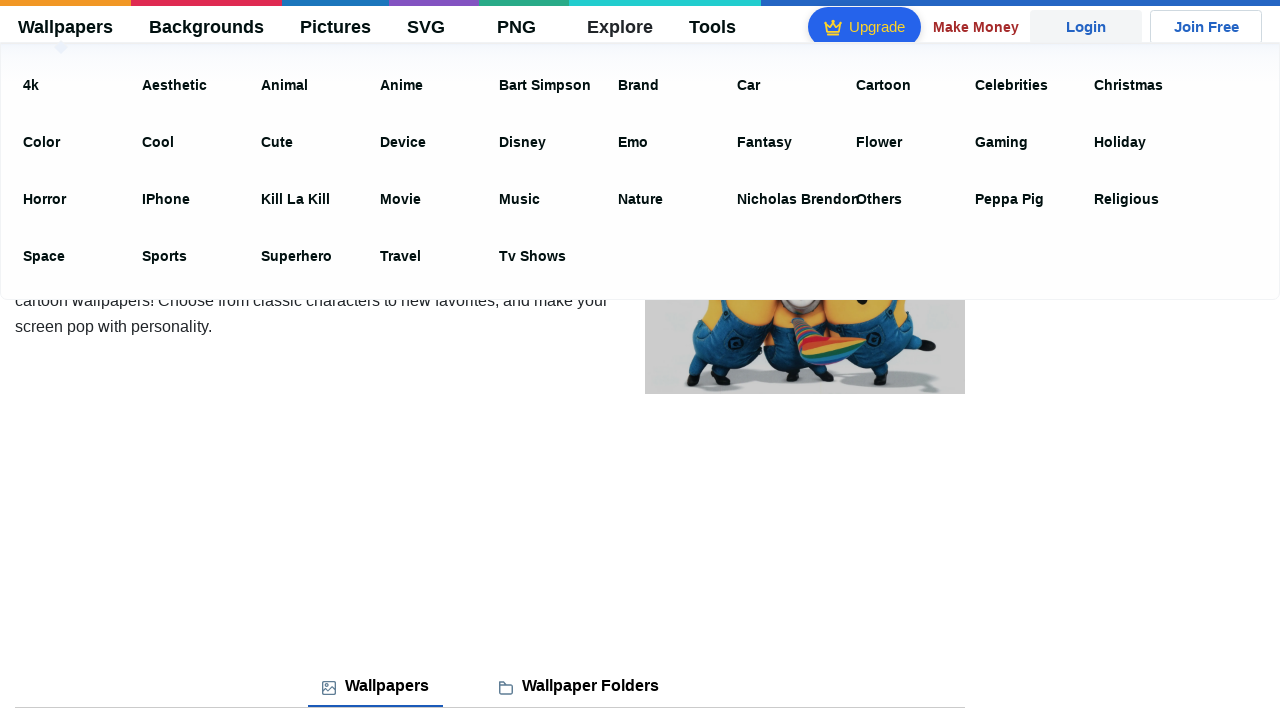

Retrieved title from CasperJS page
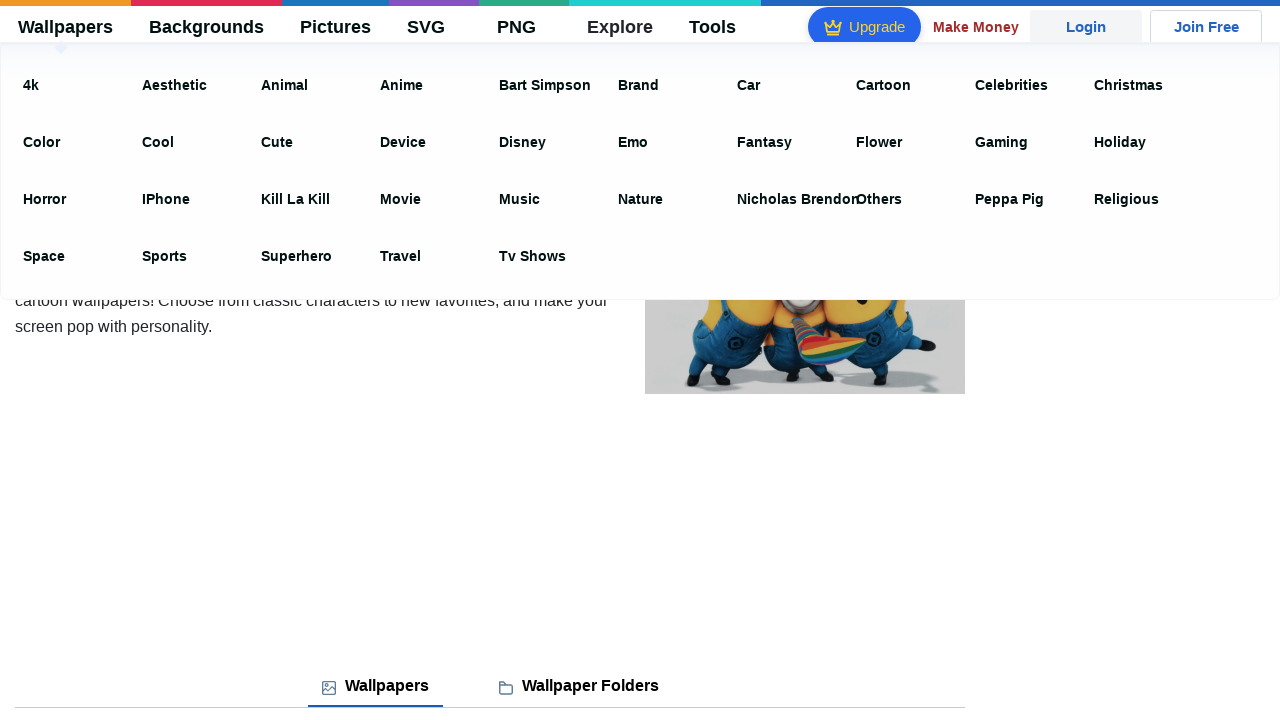

Printed CasperJS page title
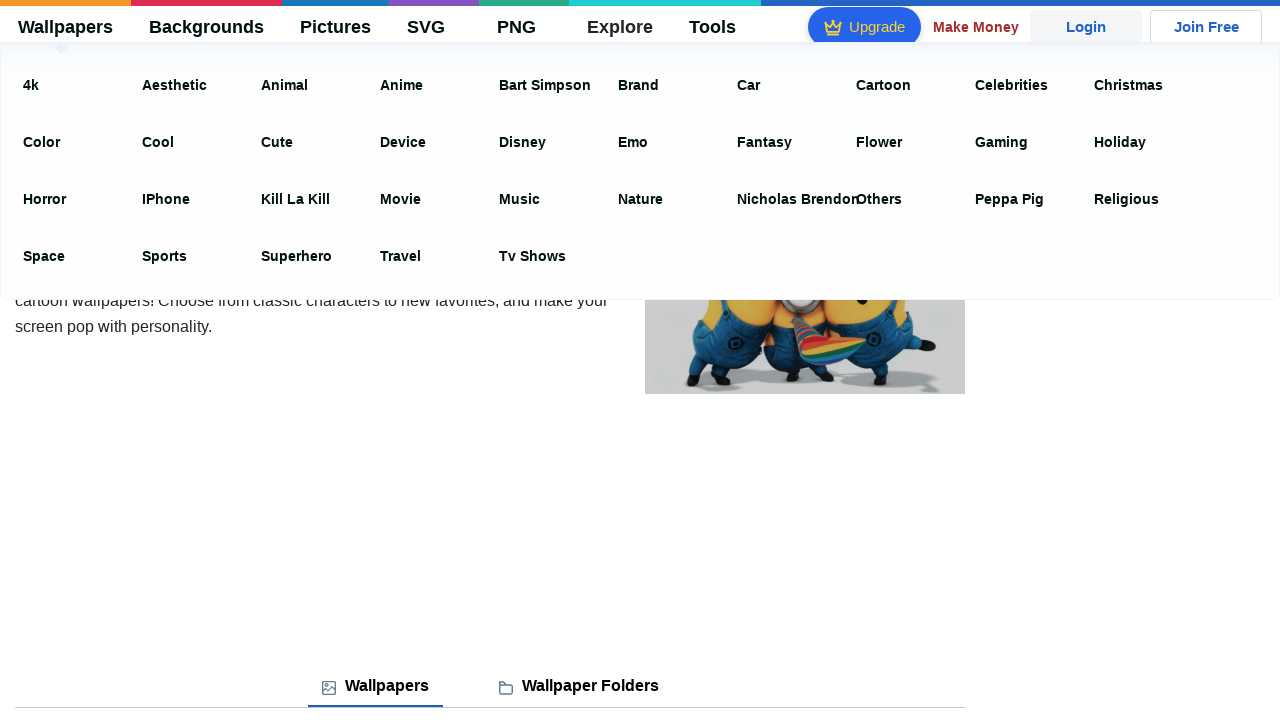

Navigated to PhantomJS website
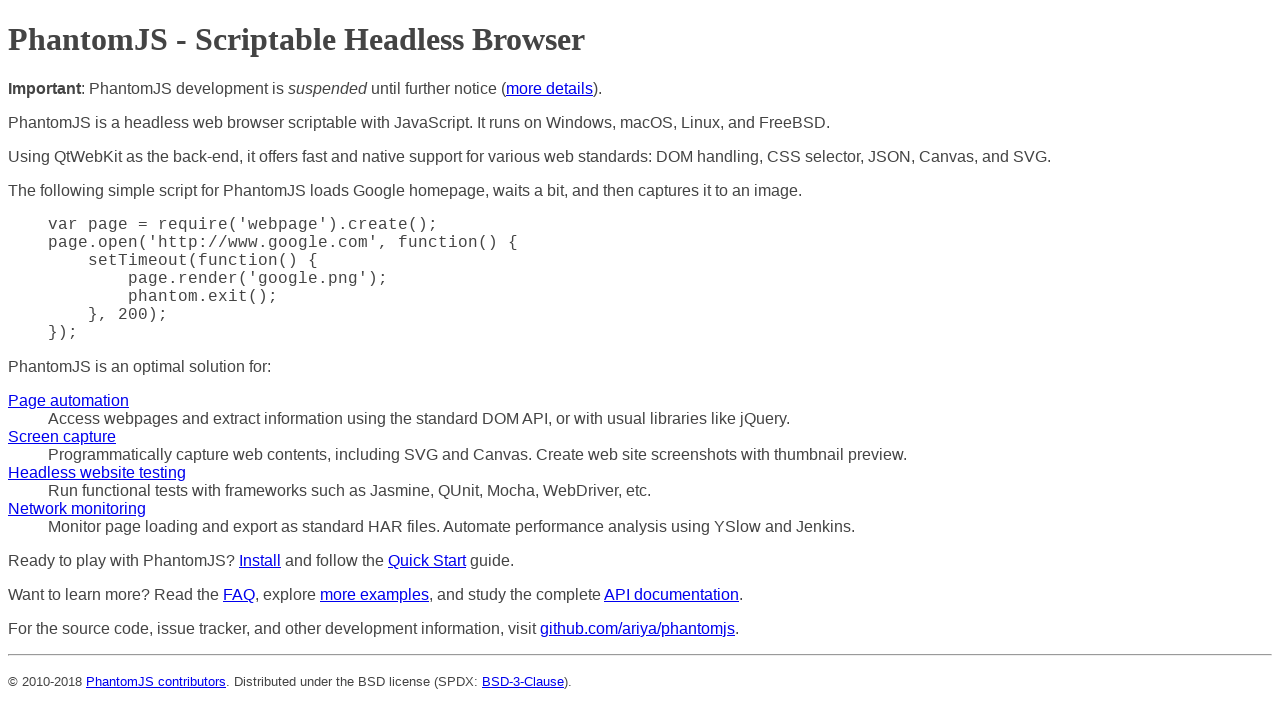

Retrieved title from PhantomJS page
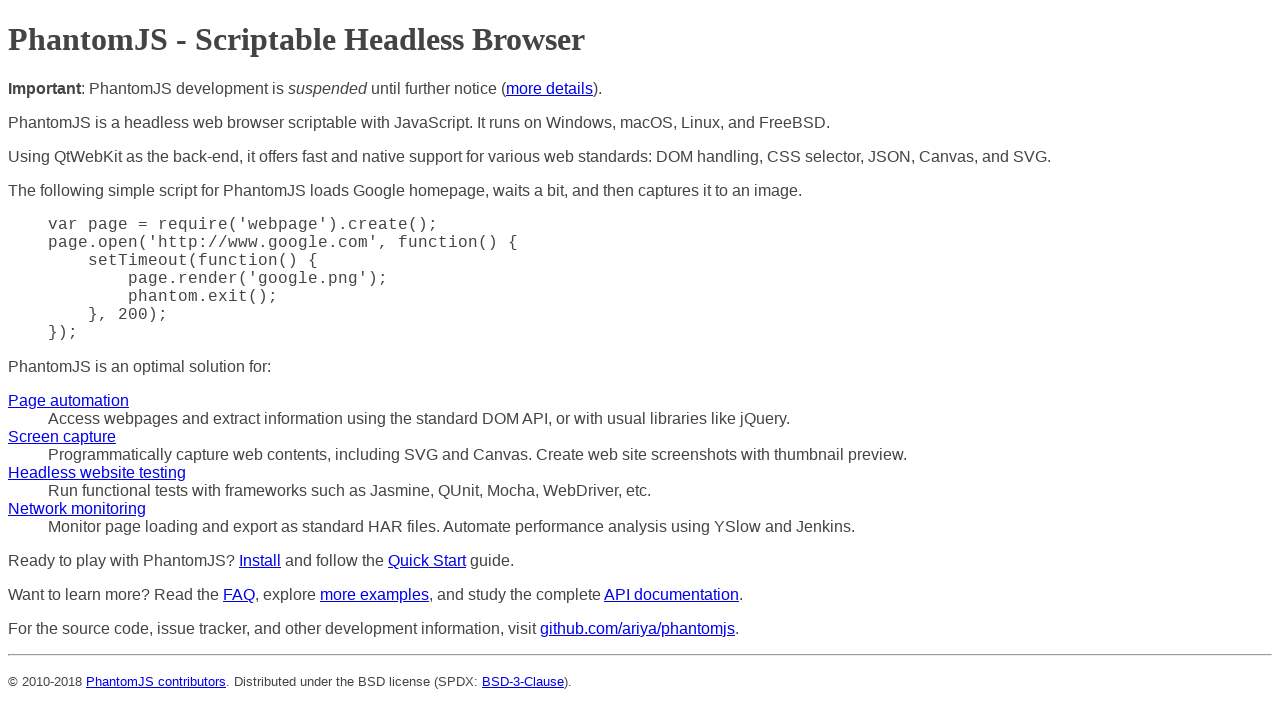

Printed PhantomJS page title
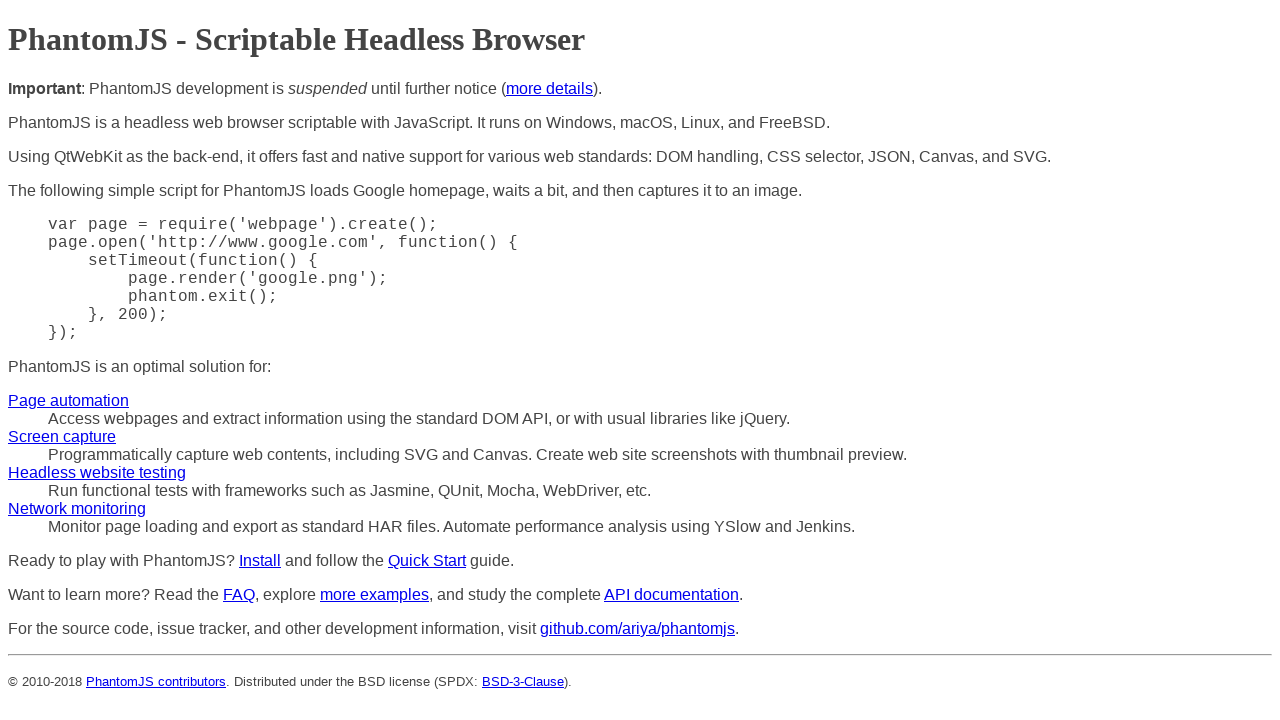

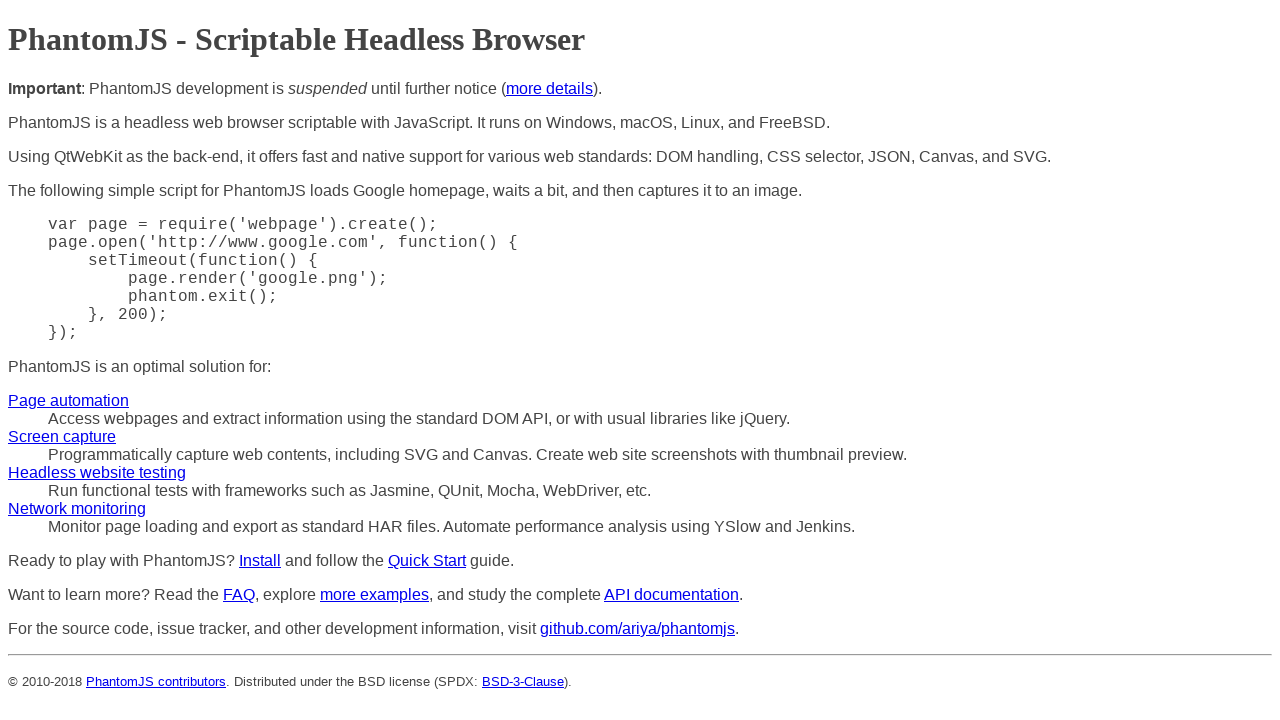